Navigates to a Recreation.gov campground availability page and verifies the page loads correctly by checking that the title contains 'Recreation.gov'

Starting URL: https://www.recreation.gov/camping/campgrounds/232854/availability

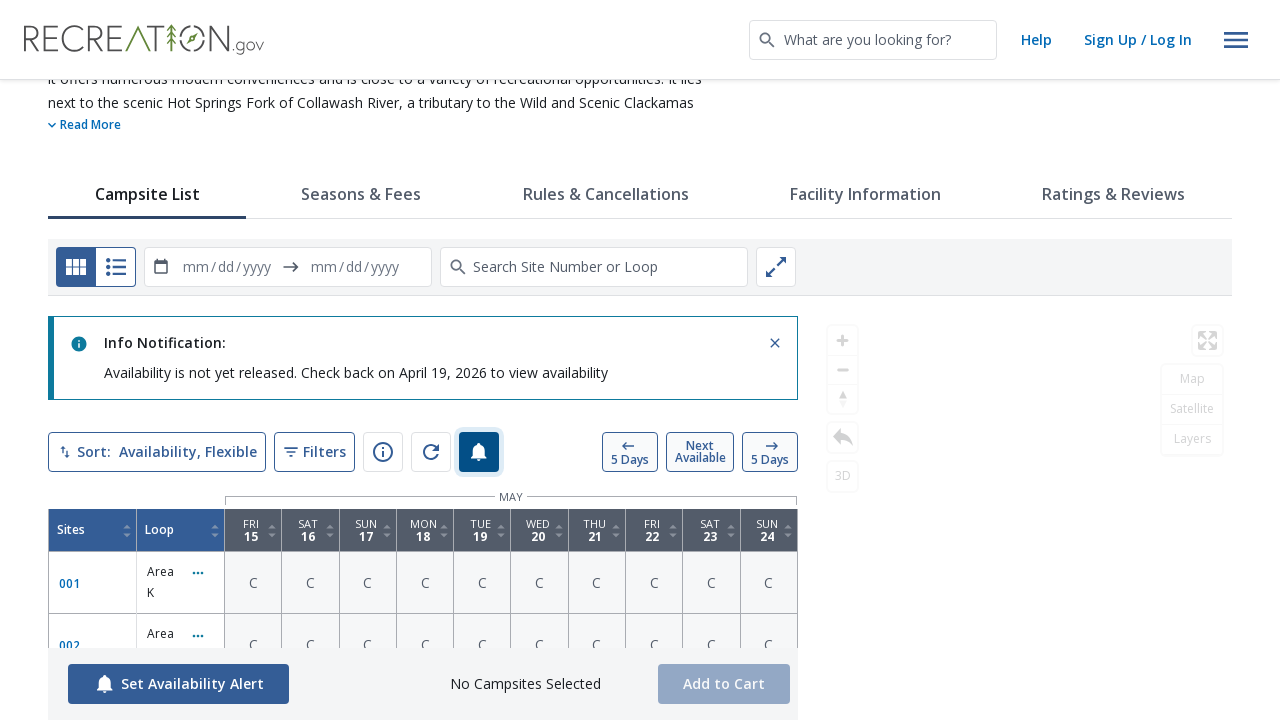

Waited for page to reach domcontentloaded state
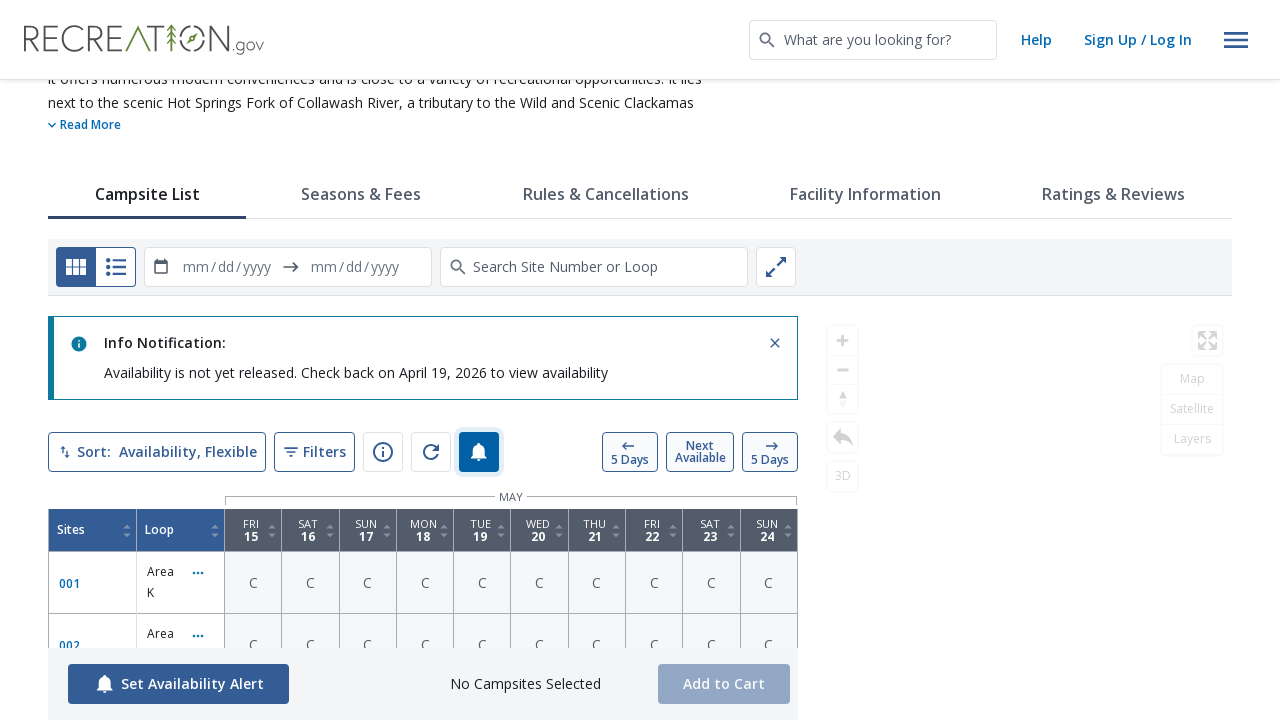

Verified page title contains 'Recreation.gov'
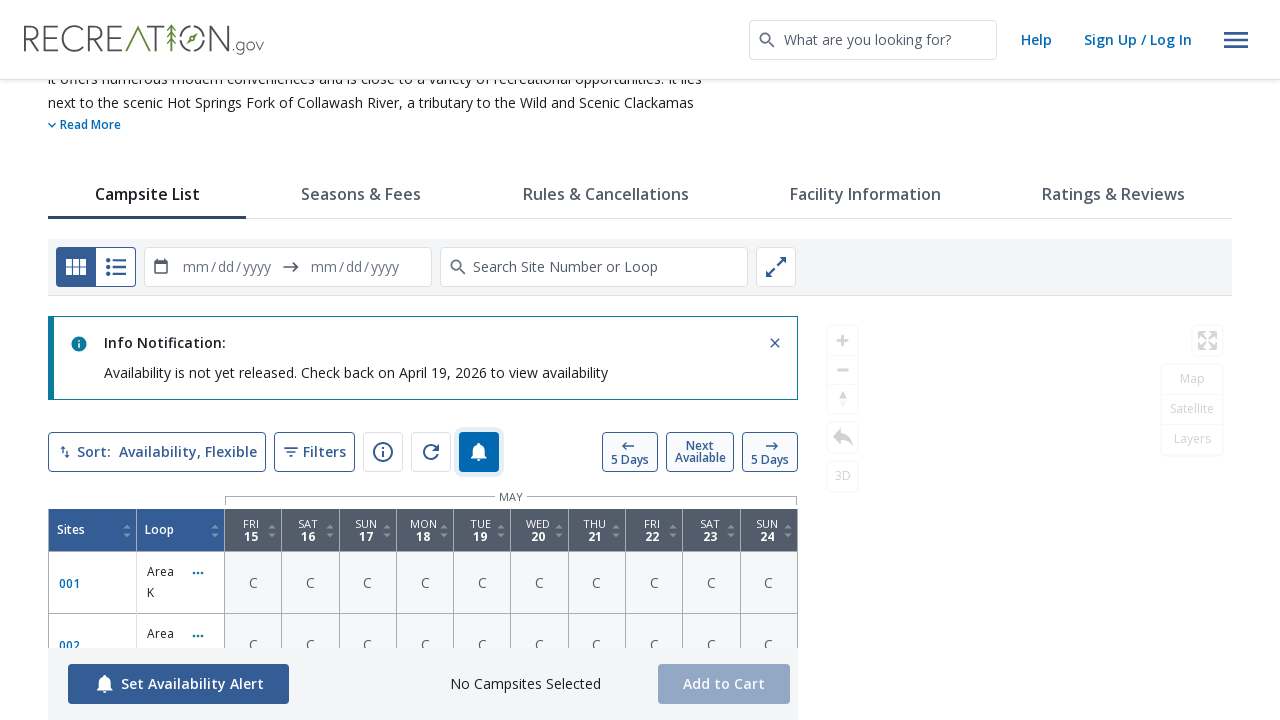

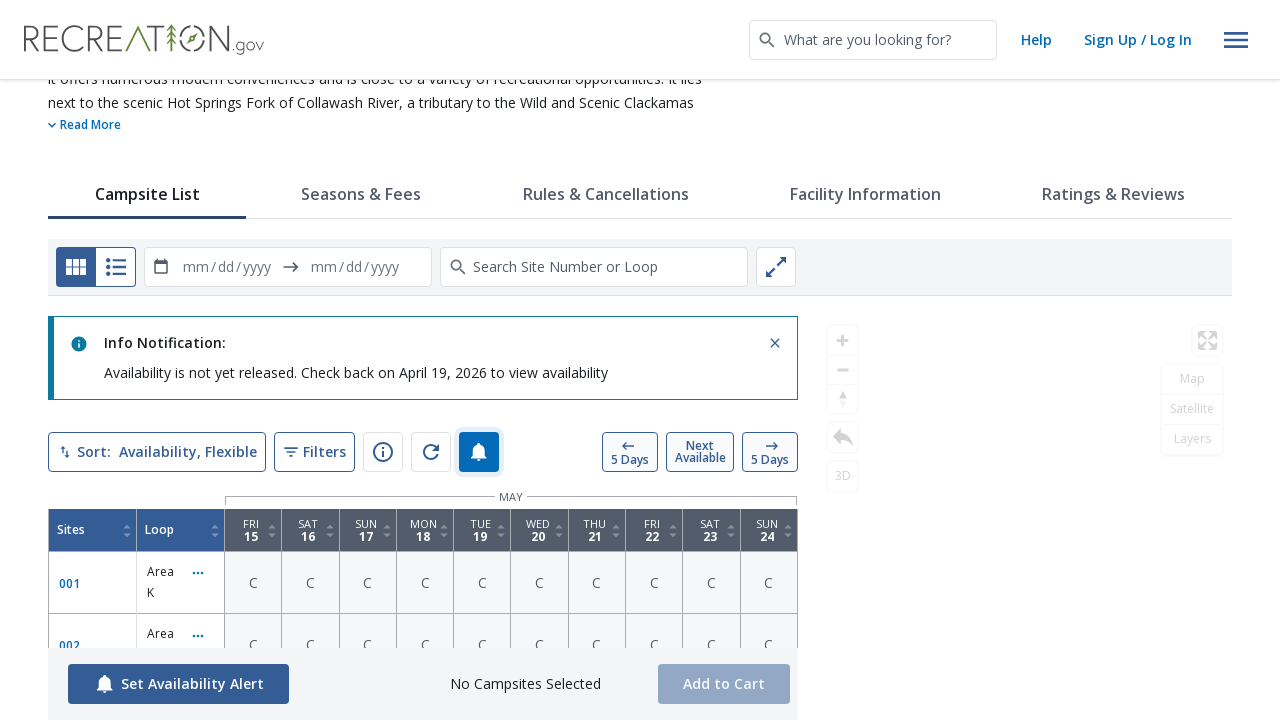